Clicks the Info button on the buttons test page

Starting URL: https://formy-project.herokuapp.com/buttons

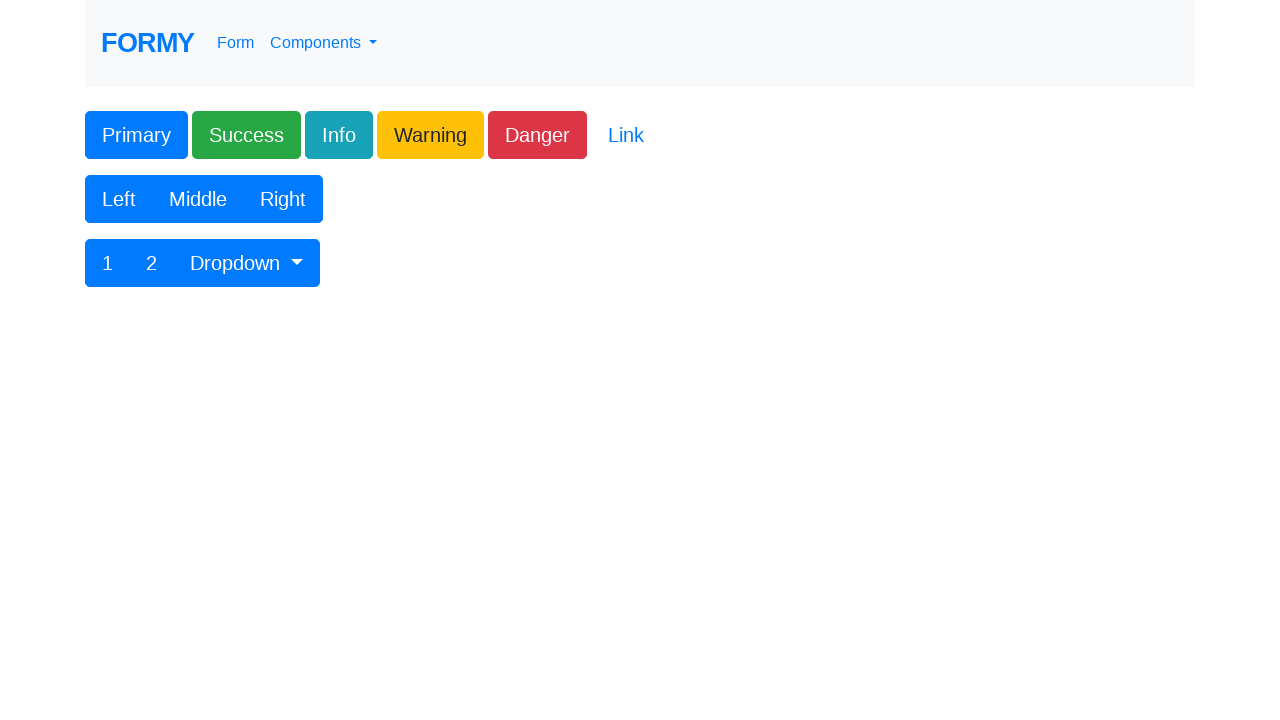

Navigated to buttons test page
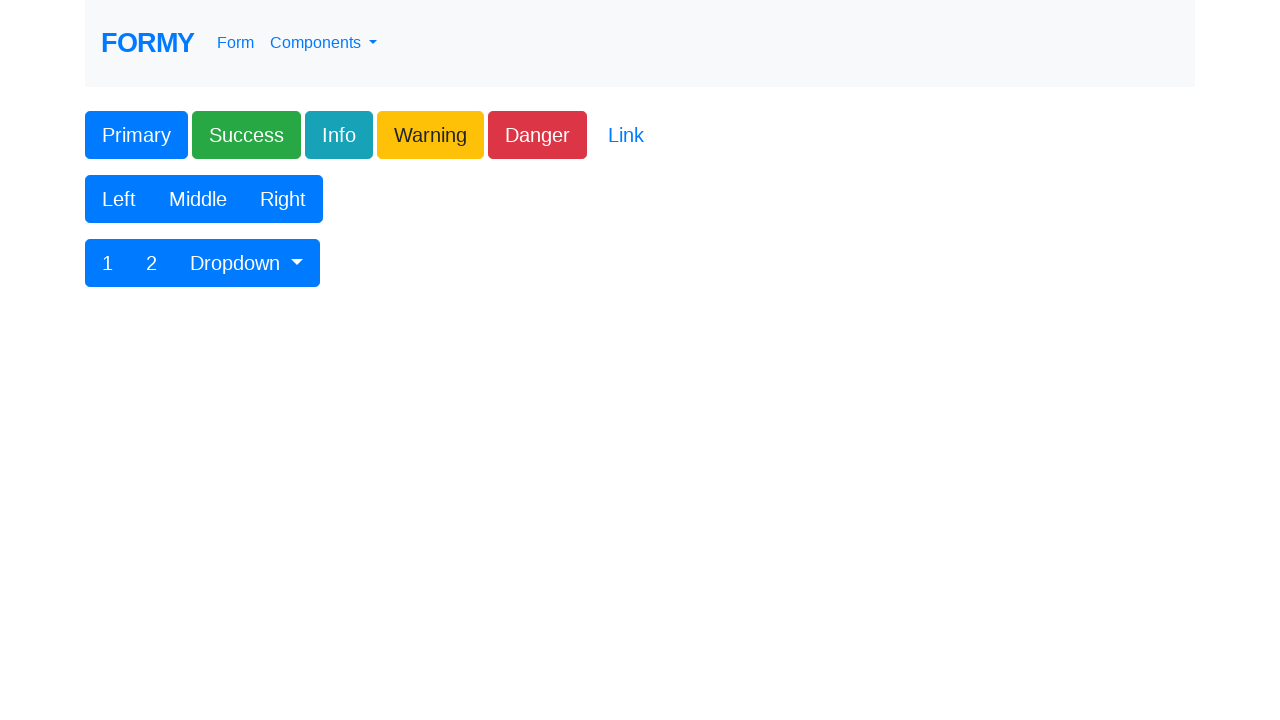

Clicked the Info button at (339, 135) on xpath=//button[text()='Info']
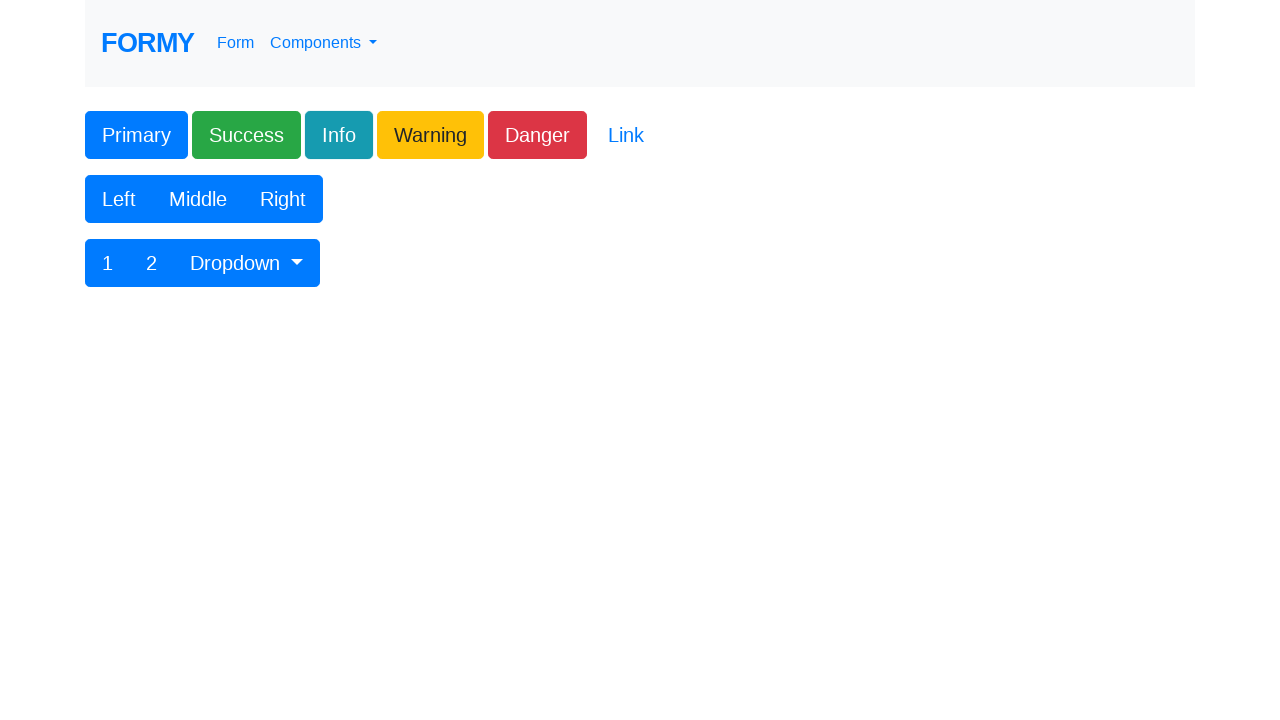

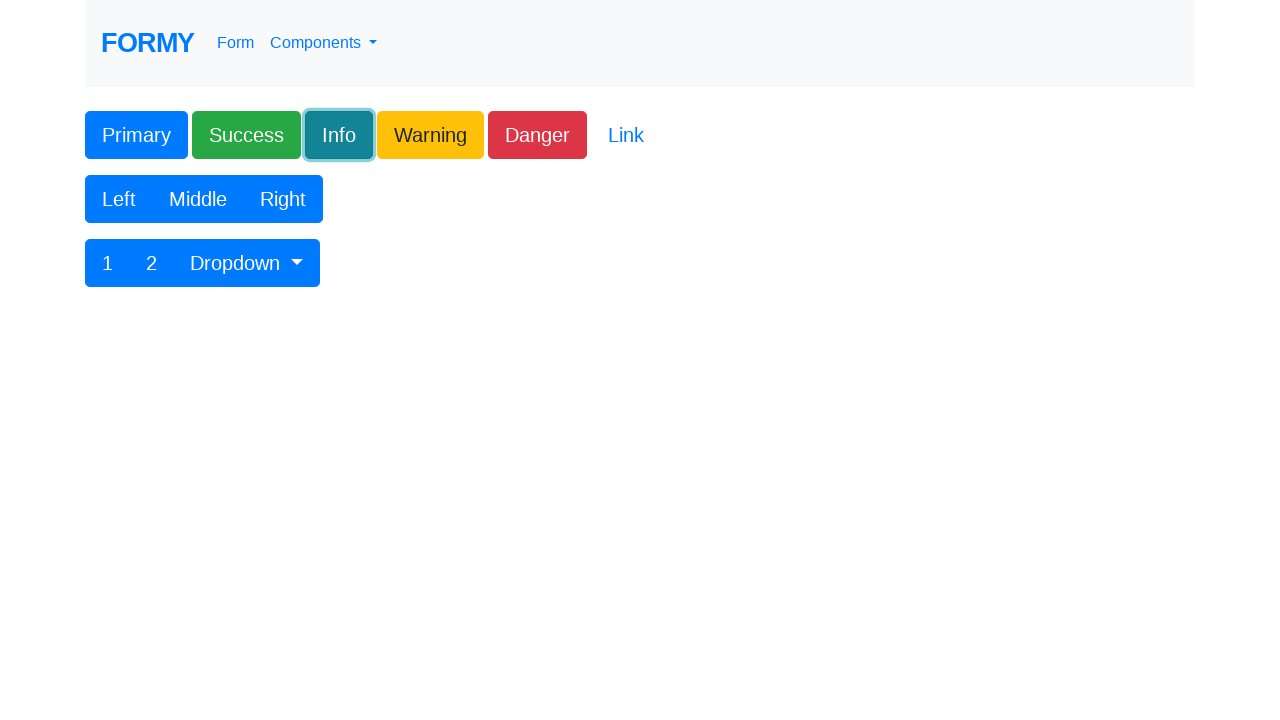